Tests drag and drop functionality on the jQuery UI droppable demo page by dragging a source element onto a target element within an iframe

Starting URL: https://jqueryui.com/droppable/

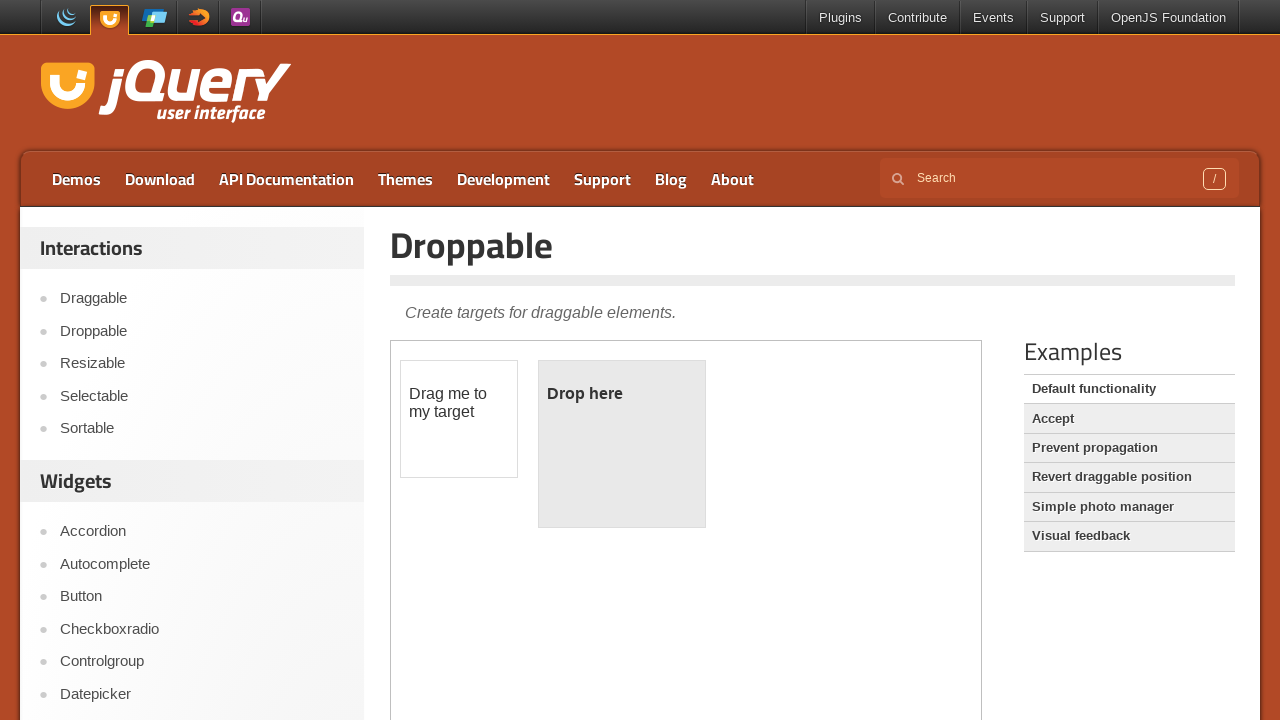

Located the demo iframe
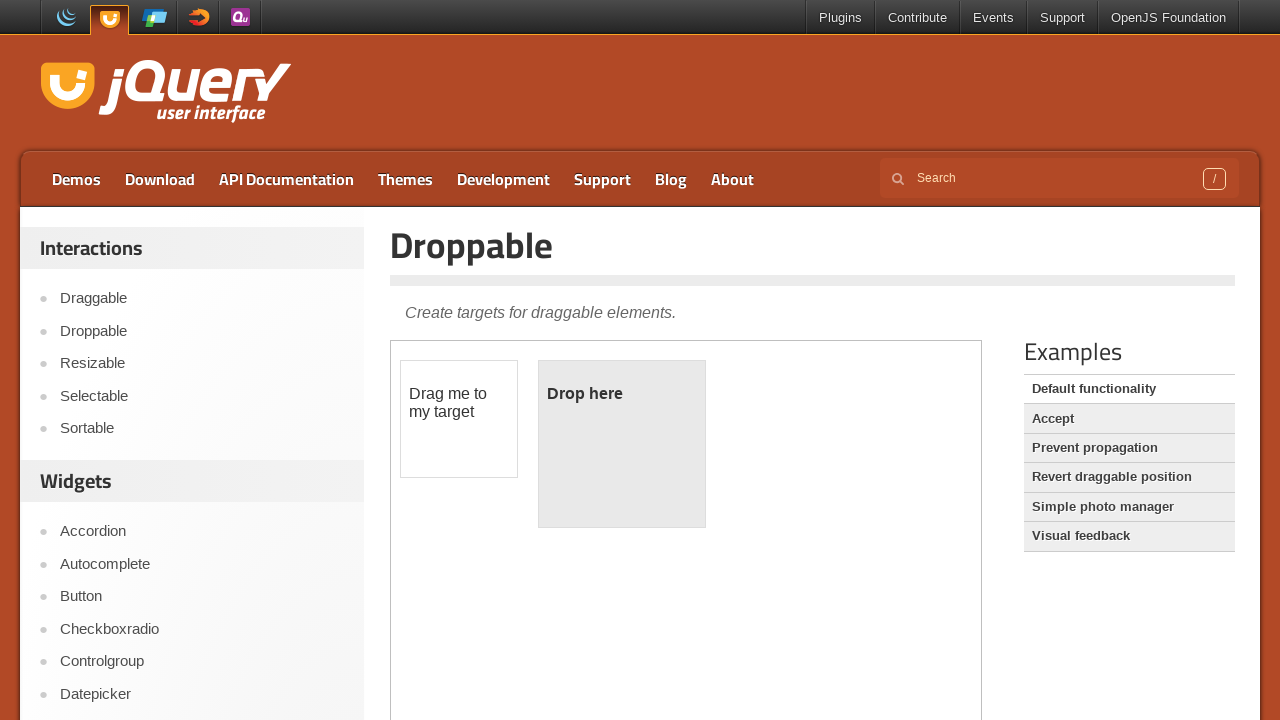

Located the draggable source element within the iframe
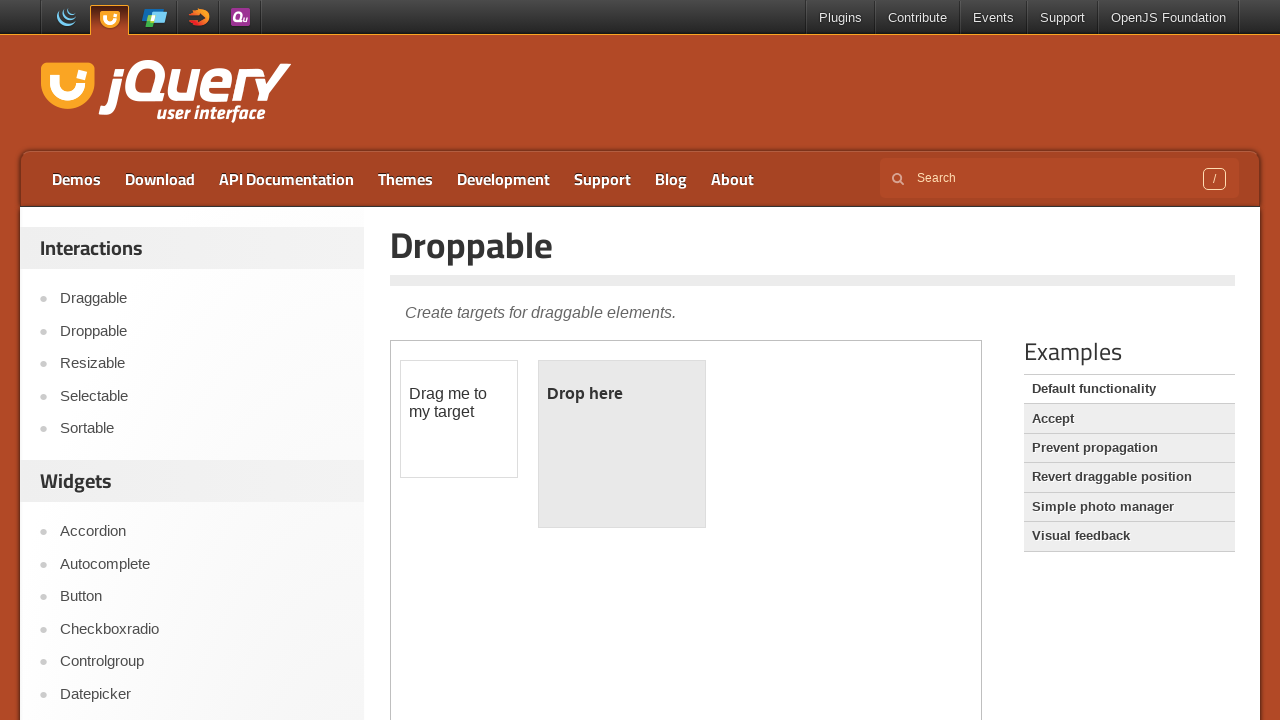

Located the droppable target element within the iframe
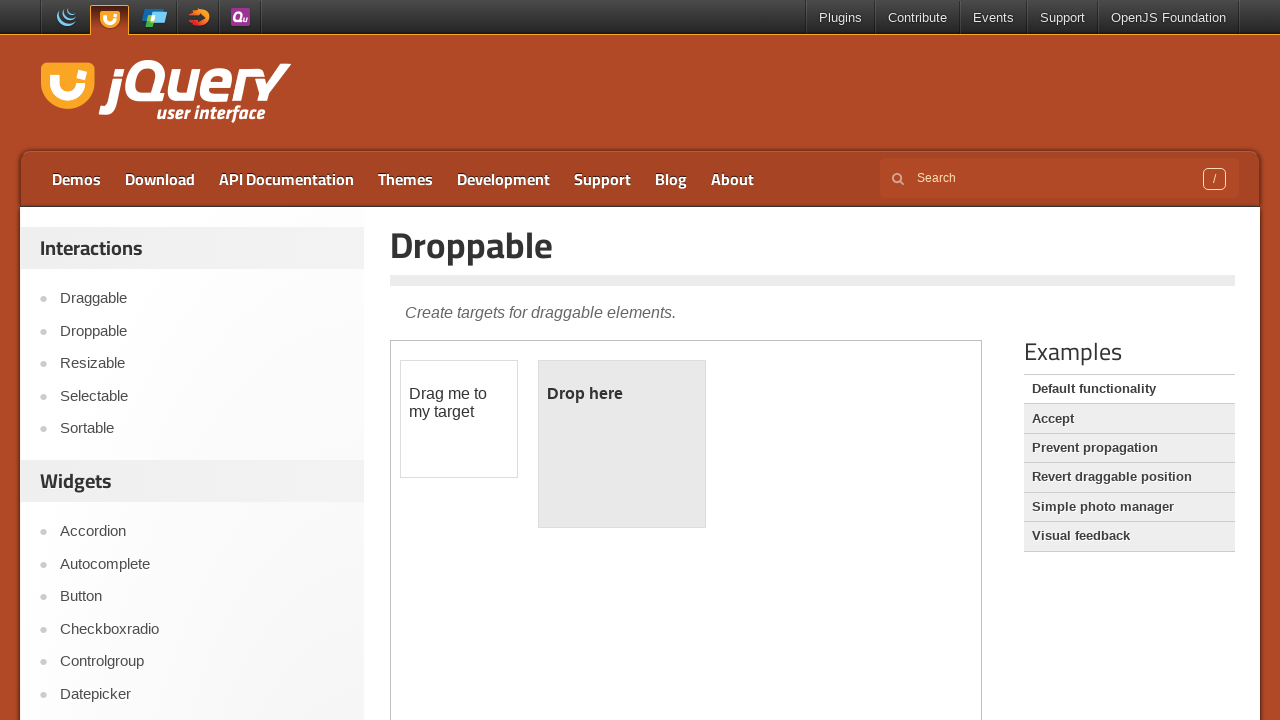

Dragged source element onto target element at (622, 444)
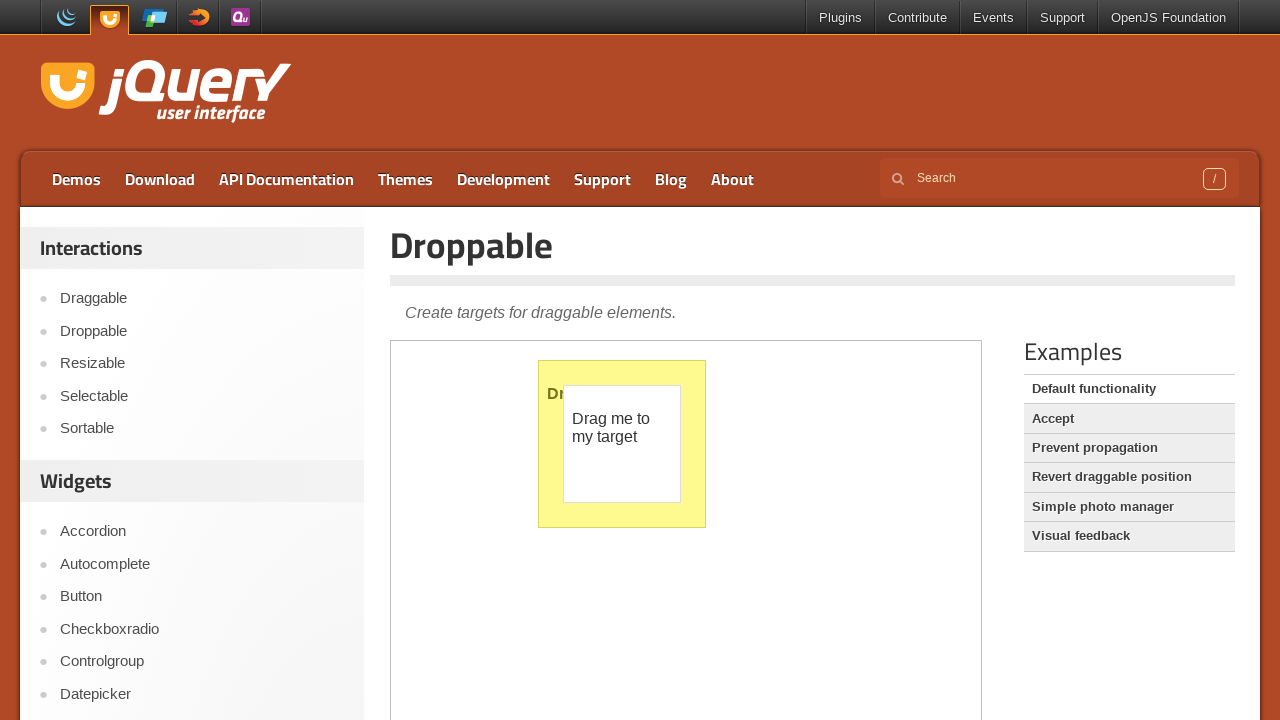

Verified that the target element is visible after drop
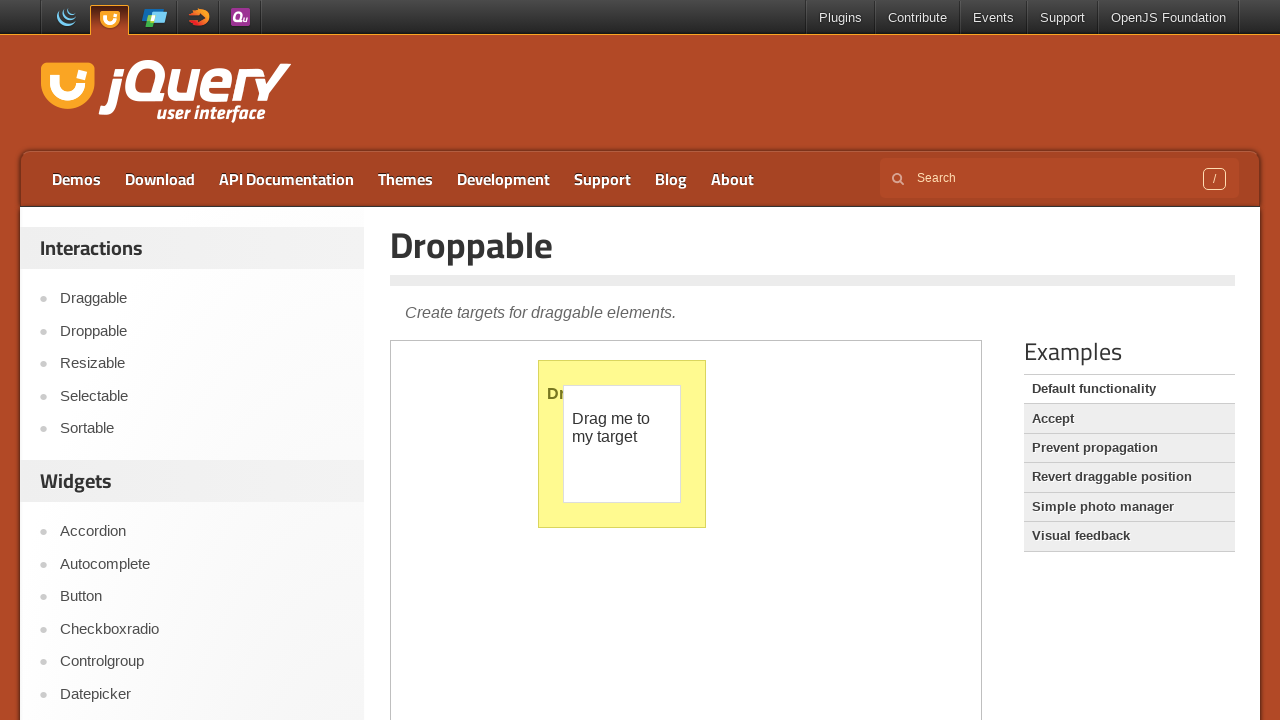

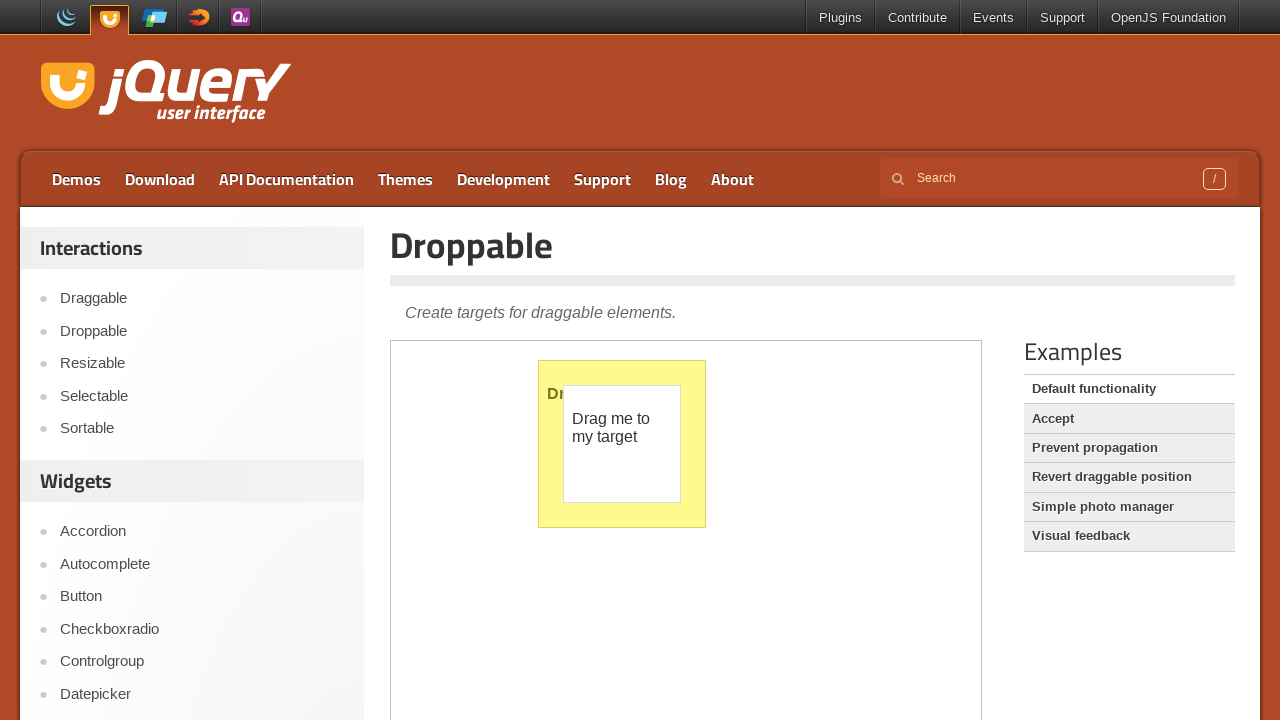